Tests checkbox selection functionality by finding and clicking a specific checkbox option and verifying it is selected

Starting URL: https://rahulshettyacademy.com/AutomationPractice/

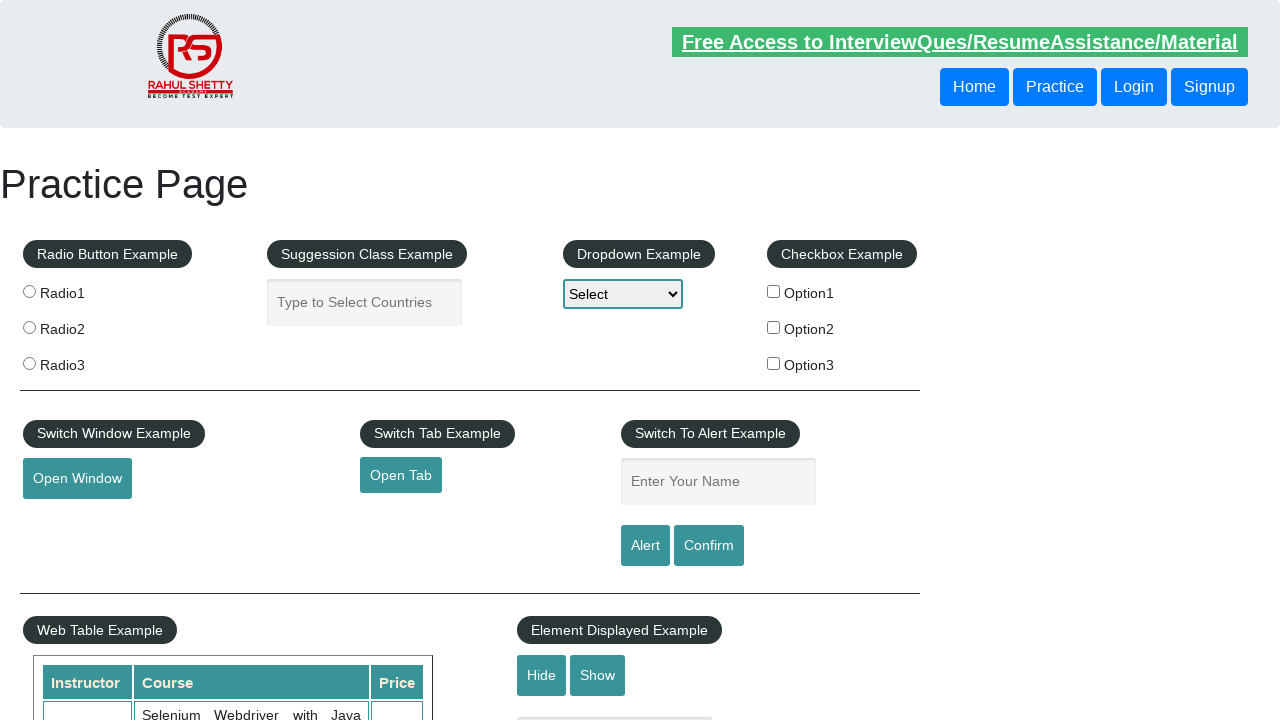

Located all checkboxes on the page
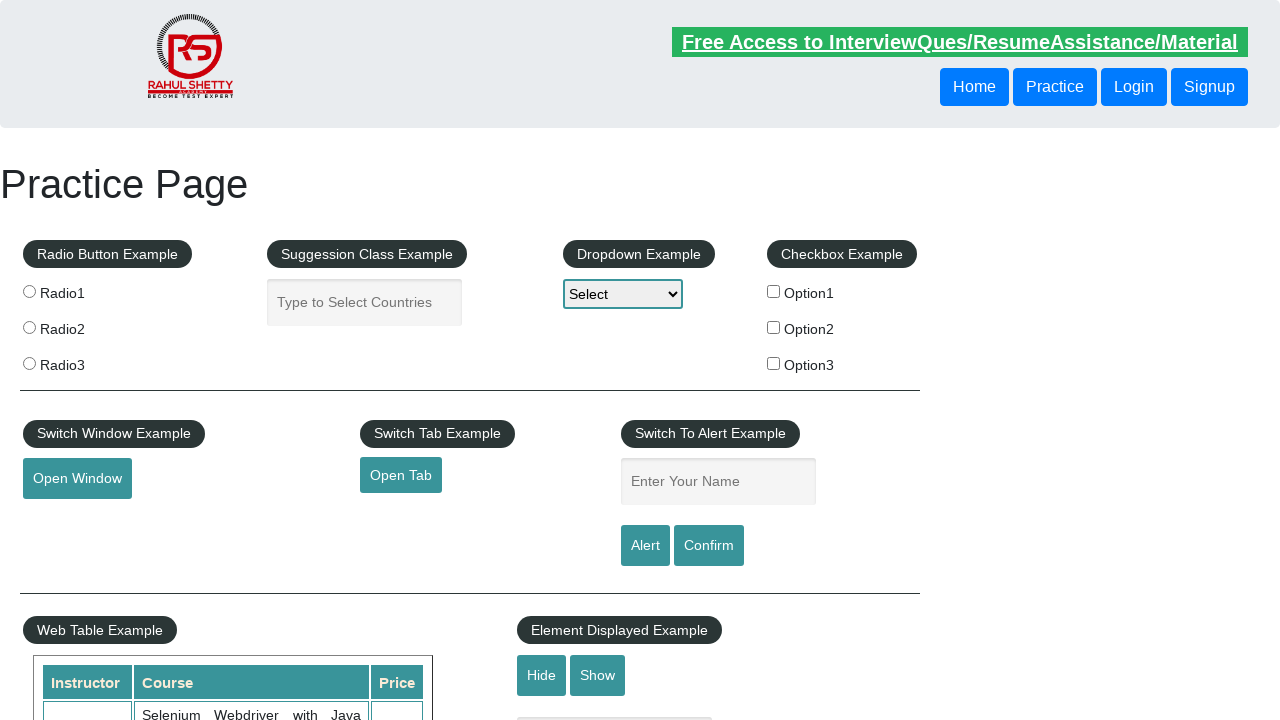

Clicked checkbox with value 'option2' at (774, 327) on xpath=//input[@type='checkbox'] >> nth=1
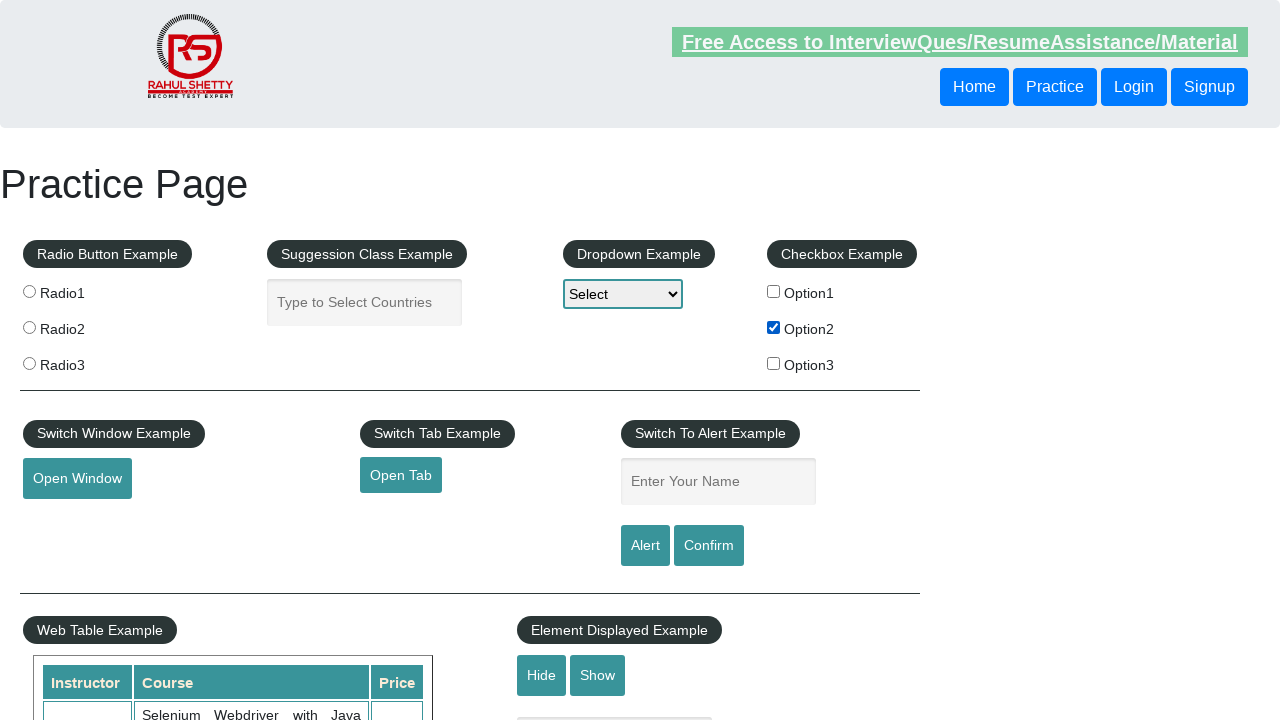

Verified that checkbox 'option2' is now selected
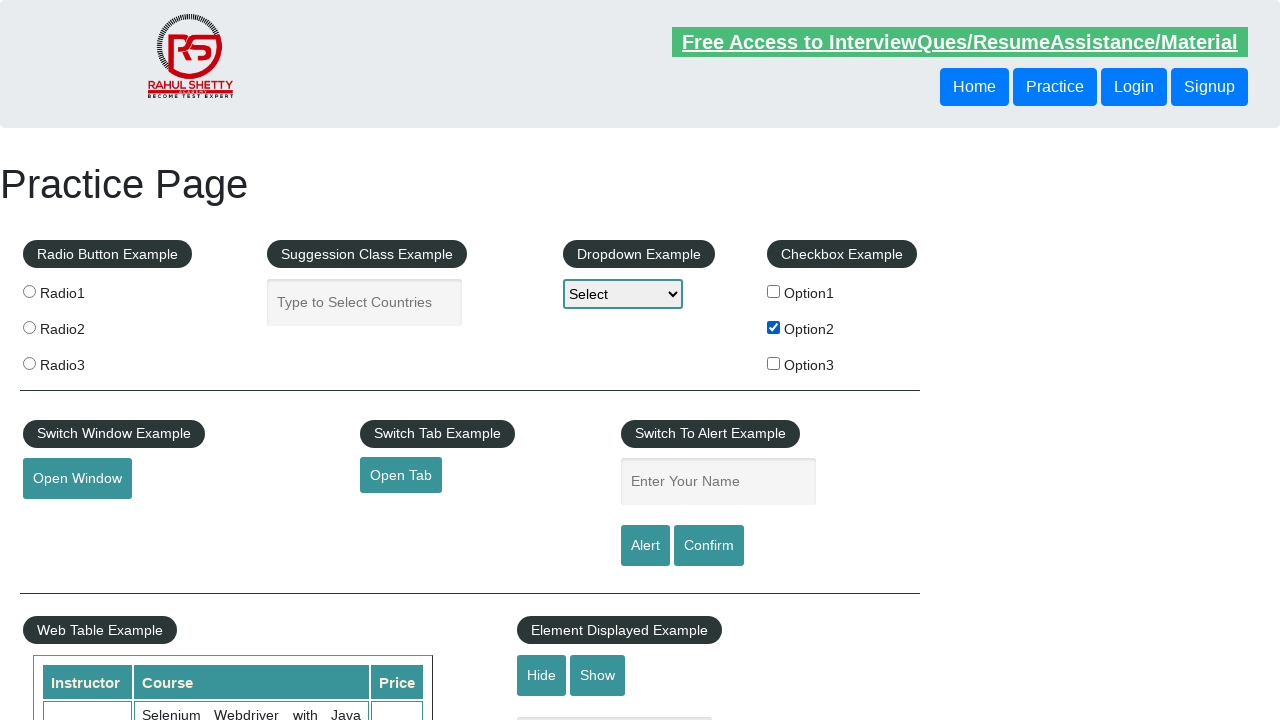

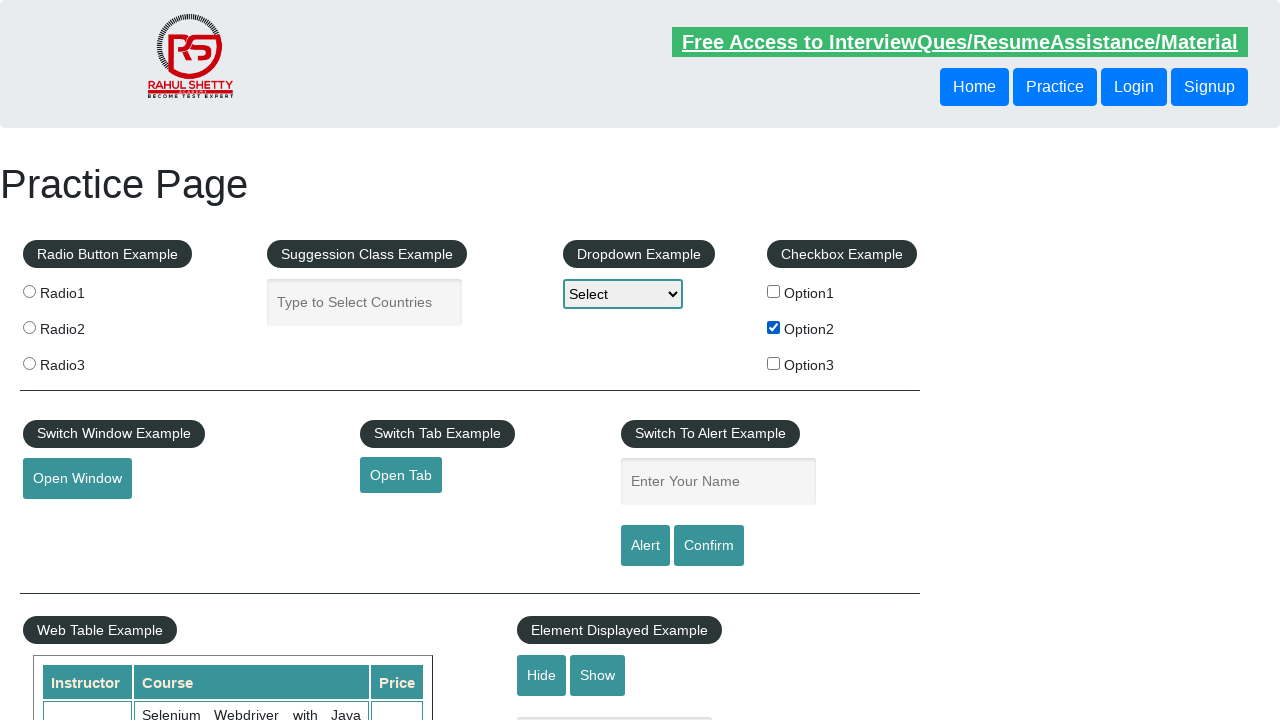